Tests checkbox functionality by checking the senior citizen discount checkbox and verifying its state changes

Starting URL: https://rahulshettyacademy.com/dropdownsPractise/

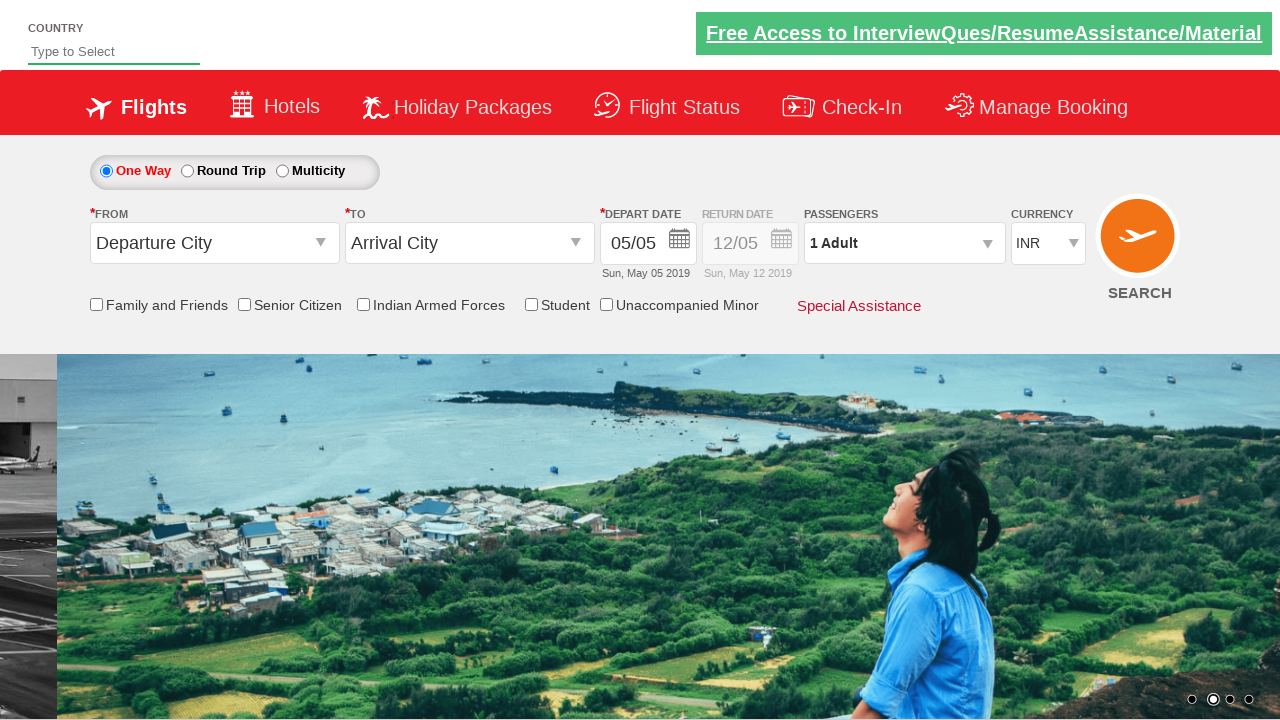

Retrieved initial state of Senior Citizen Discount checkbox
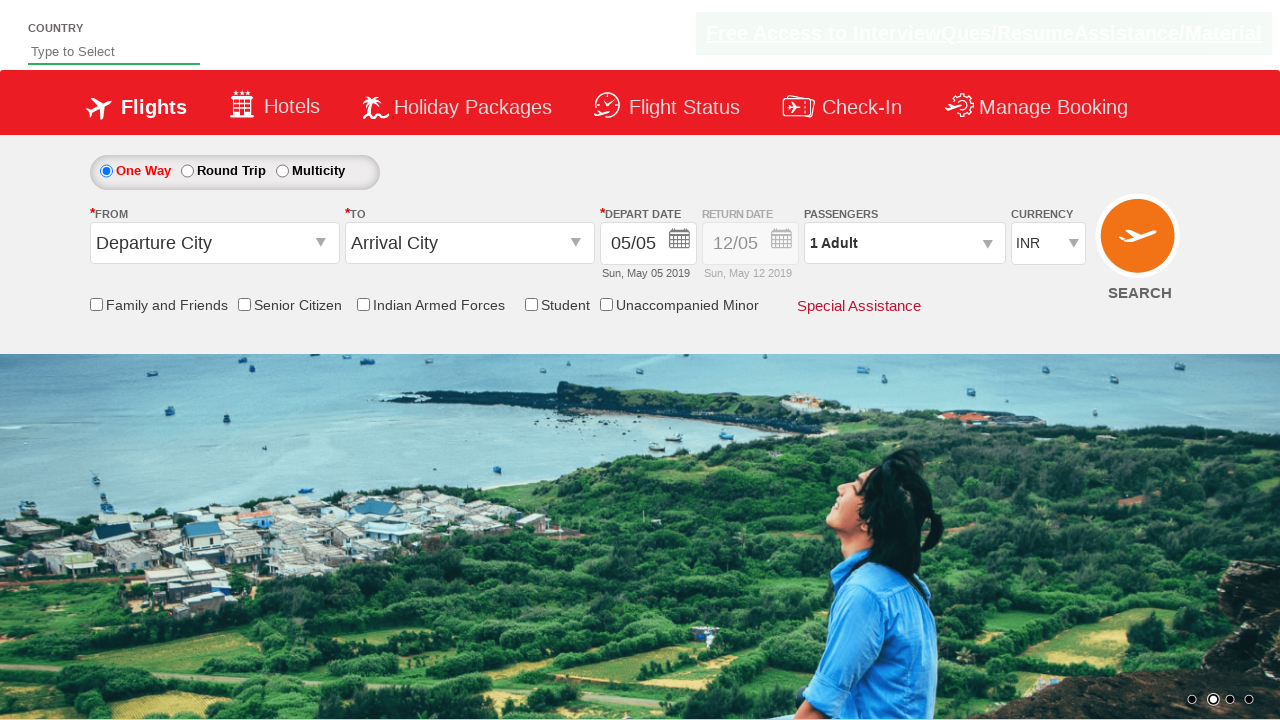

Clicked Senior Citizen Discount checkbox at (244, 304) on input[id*='SeniorCitizenDiscount']
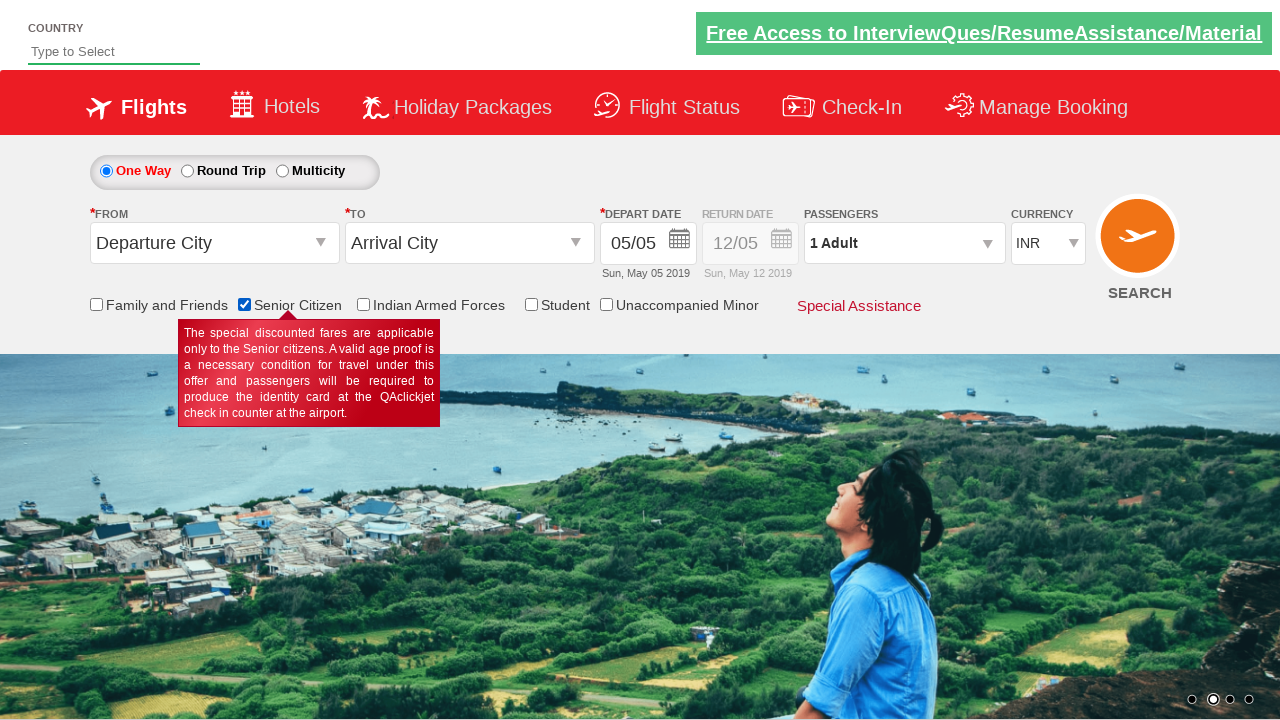

Verified Senior Citizen Discount checkbox is now checked
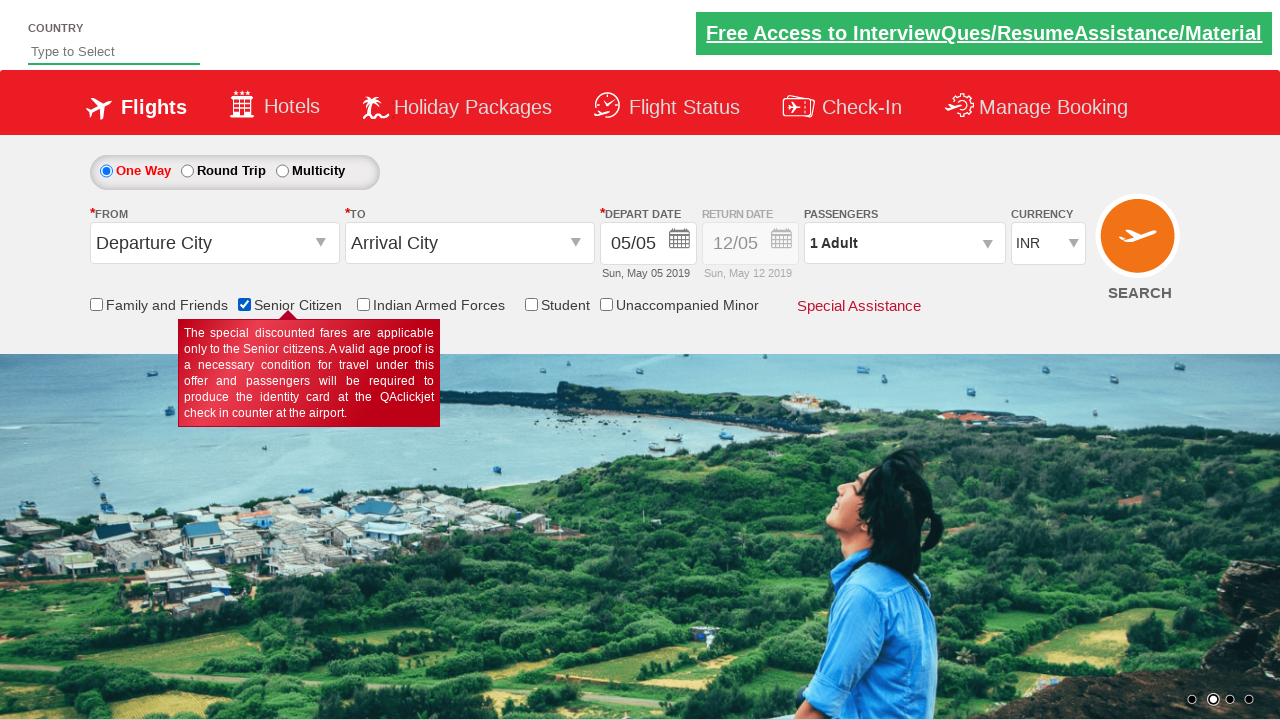

Counted total checkboxes on page: 6
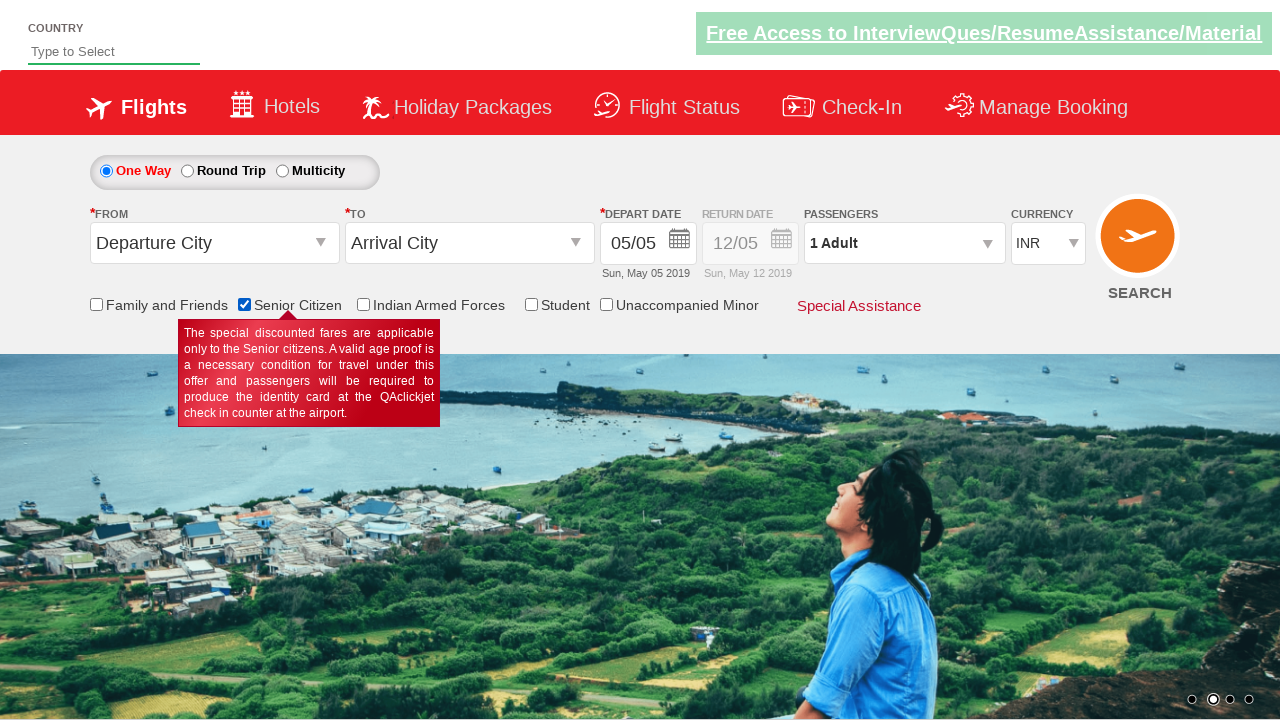

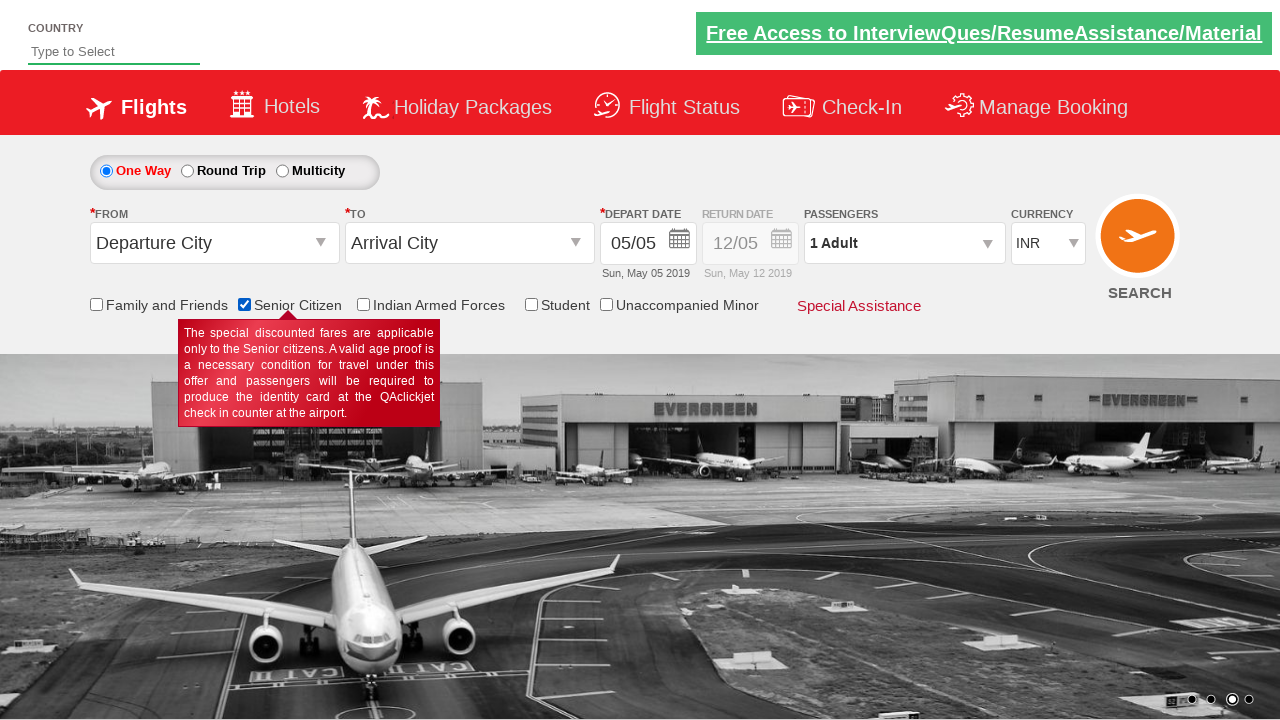